Tests JavaScript Alert functionality by clicking the alert button, verifying the alert text says "I am a JS Alert", and accepting the alert

Starting URL: https://the-internet.herokuapp.com/javascript_alerts

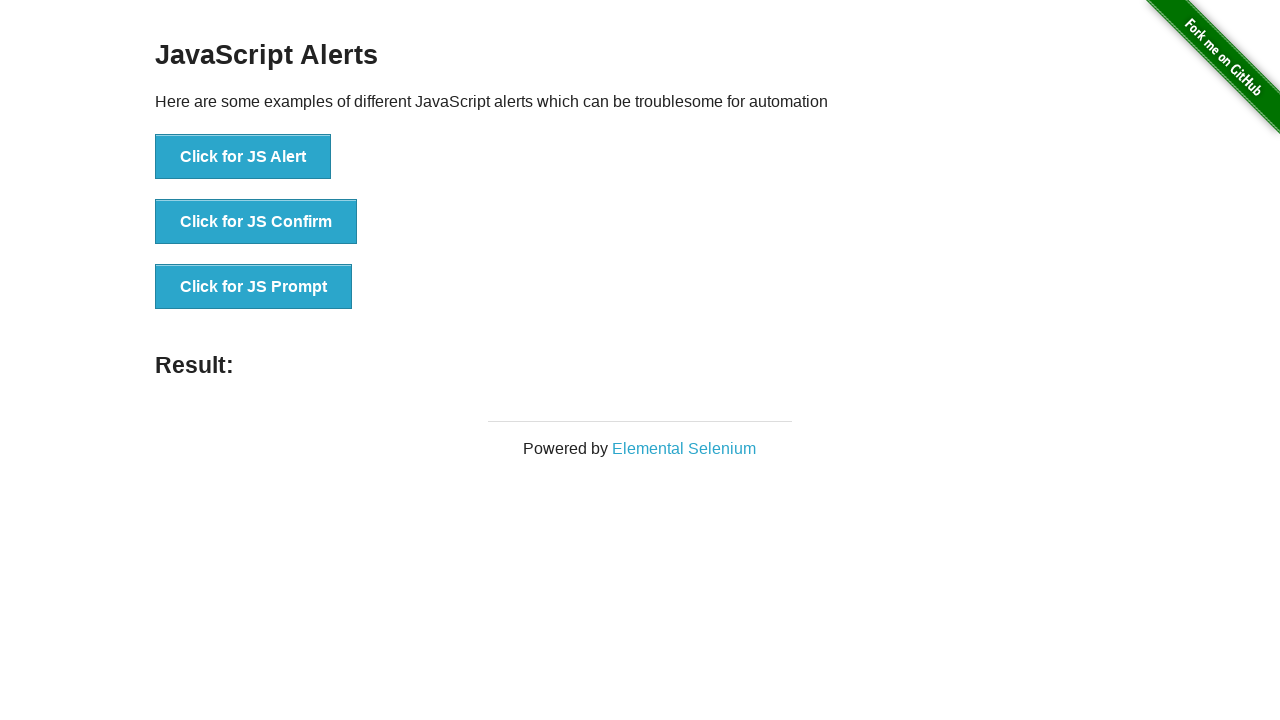

Navigated to JavaScript alerts test page
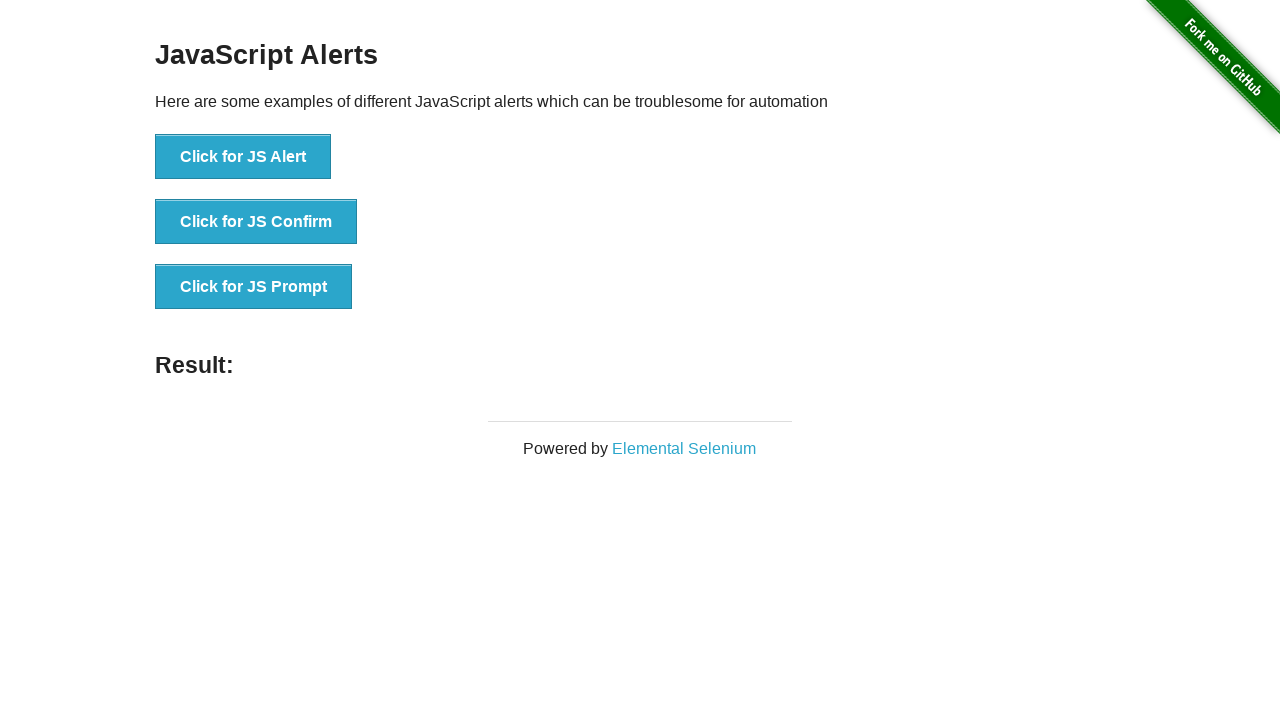

Clicked the 'Click for JS Alert' button at (243, 157) on xpath=//*[text()='Click for JS Alert']
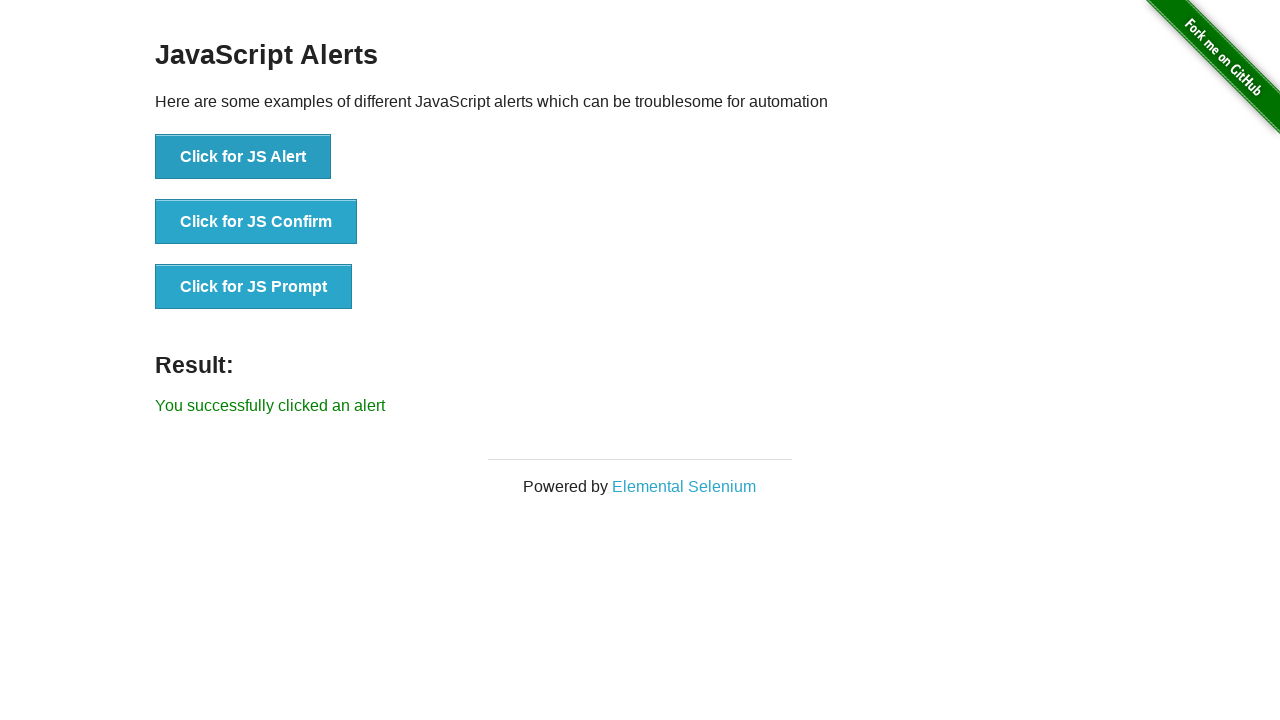

Set up dialog handler to accept alerts
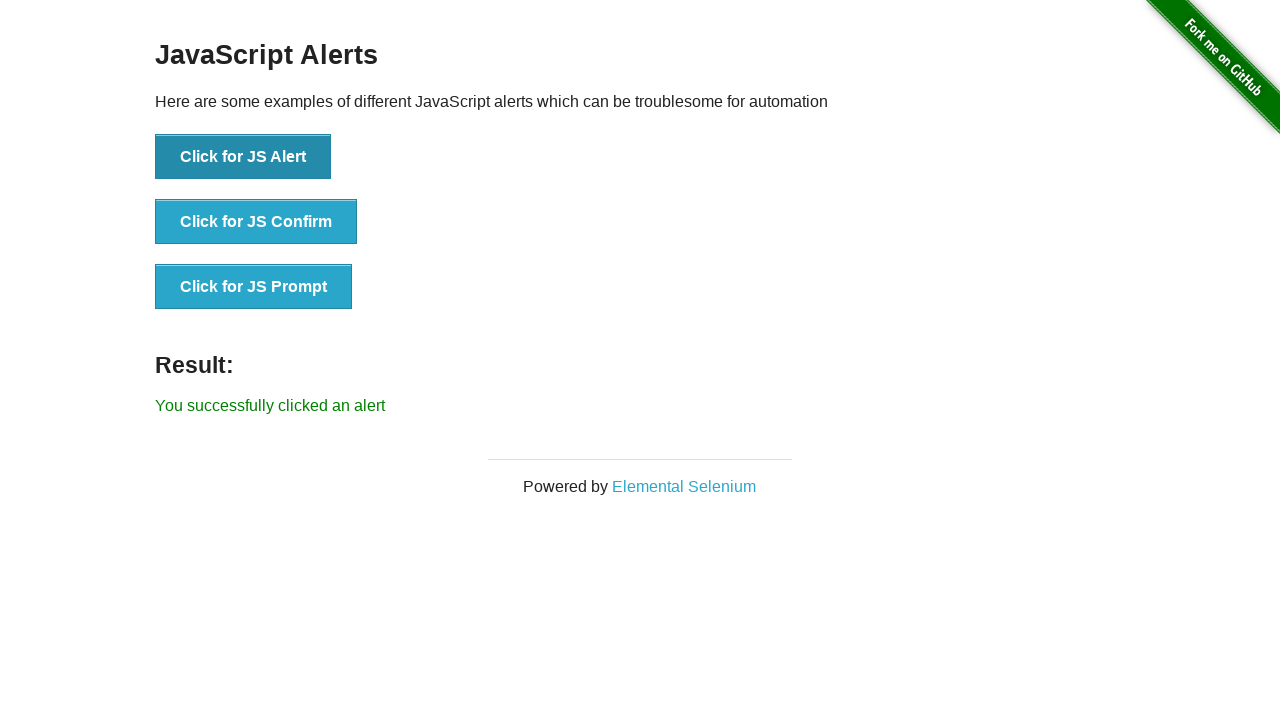

Clicked the alert button to trigger the JavaScript alert with text 'I am a JS Alert' at (243, 157) on xpath=//*[text()='Click for JS Alert']
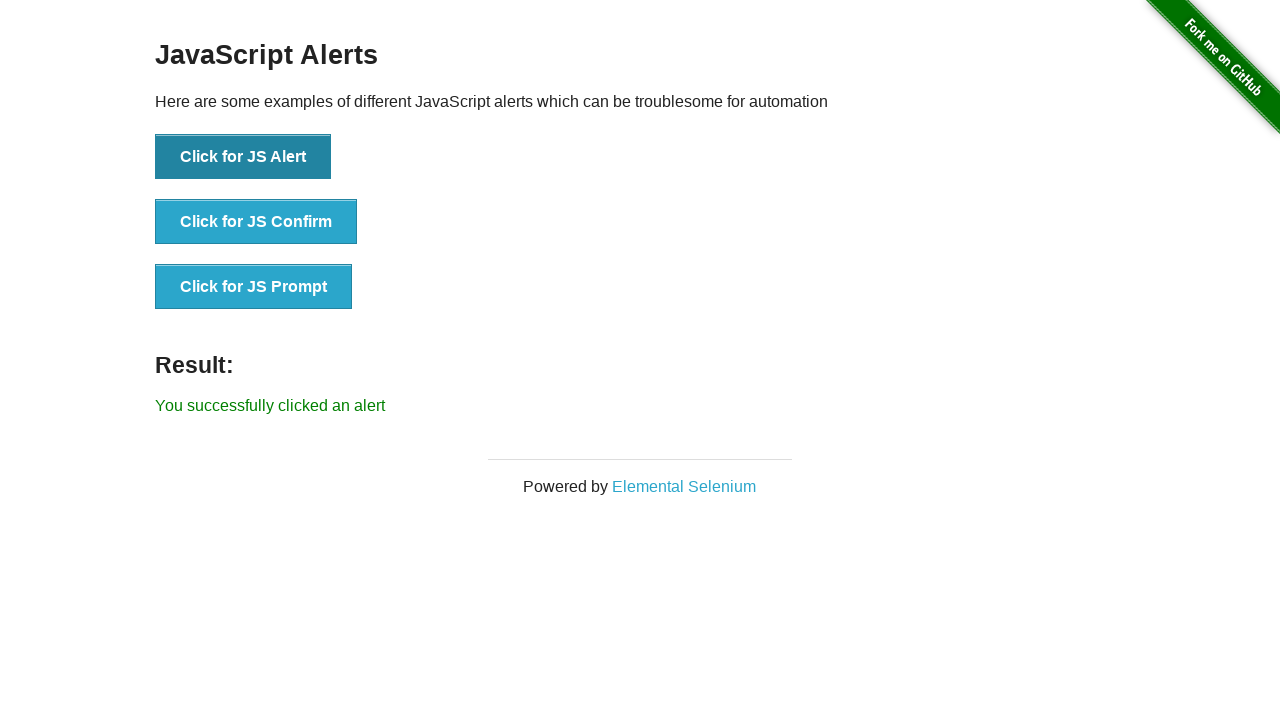

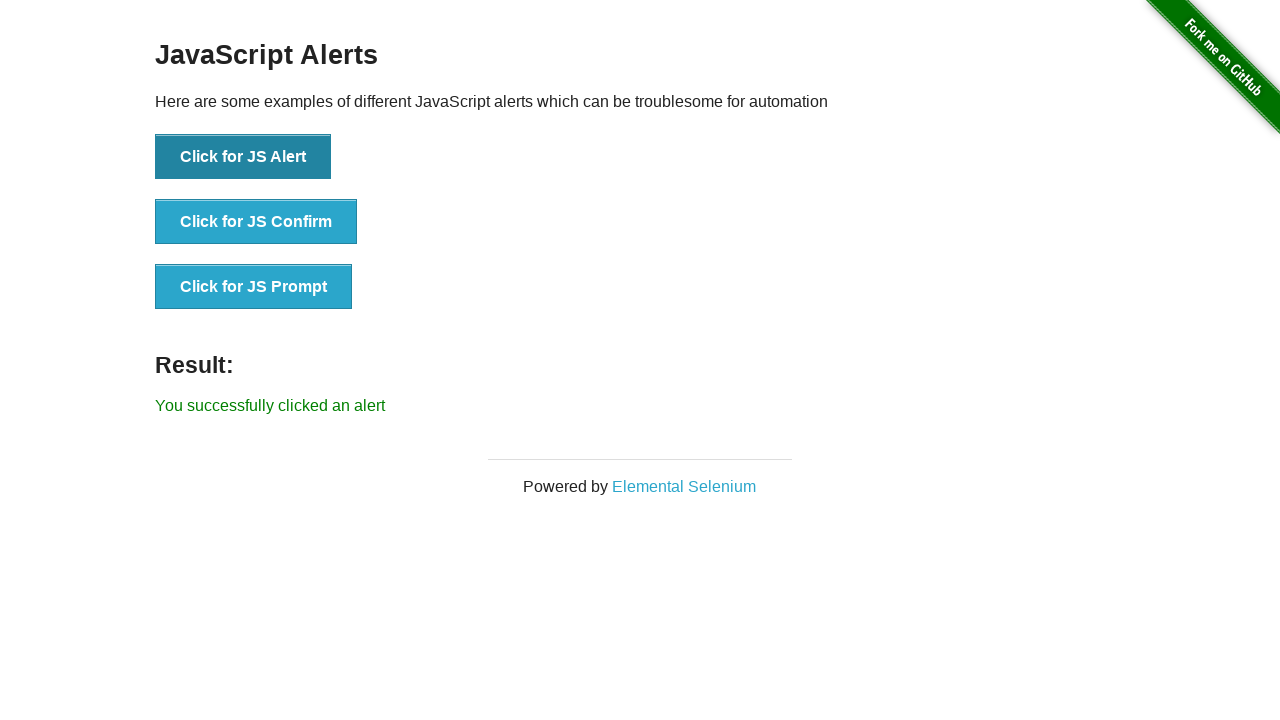